Navigates to a Selenium test example page and verifies that the page title is "Selenium Test Example Page".

Starting URL: http://crossbrowsertesting.github.io/selenium_example_page.html

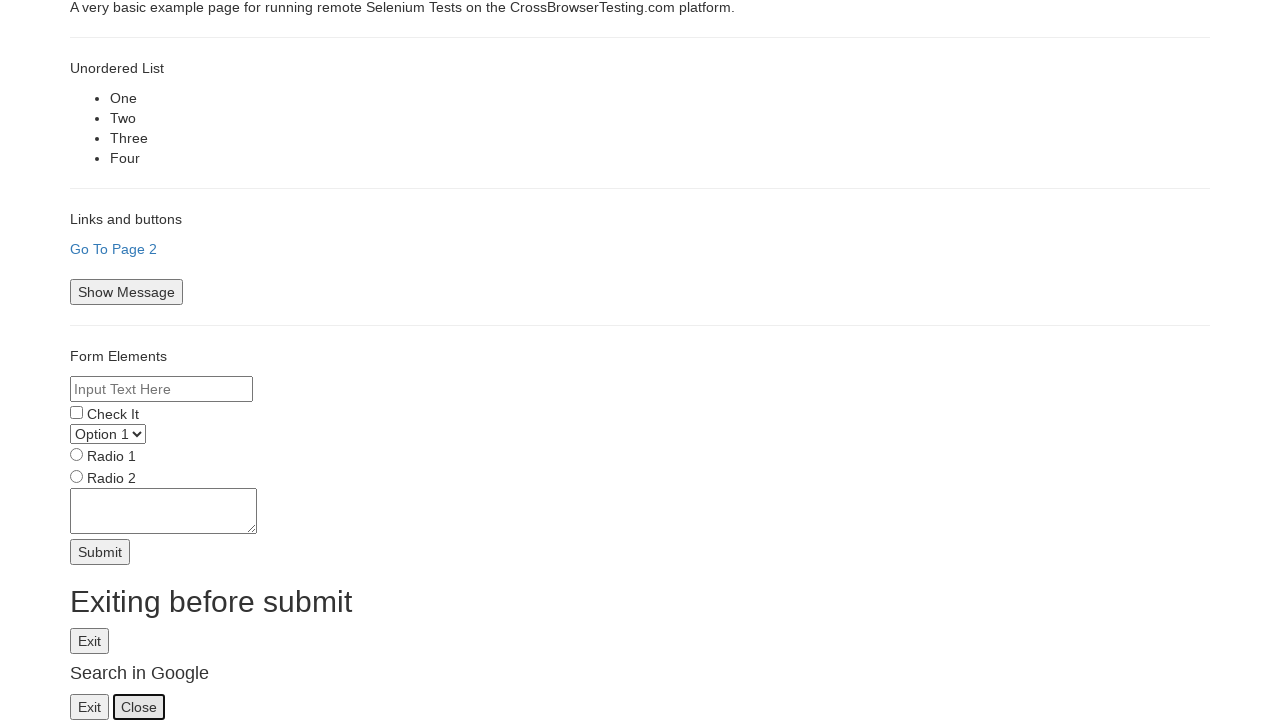

Navigated to Selenium test example page
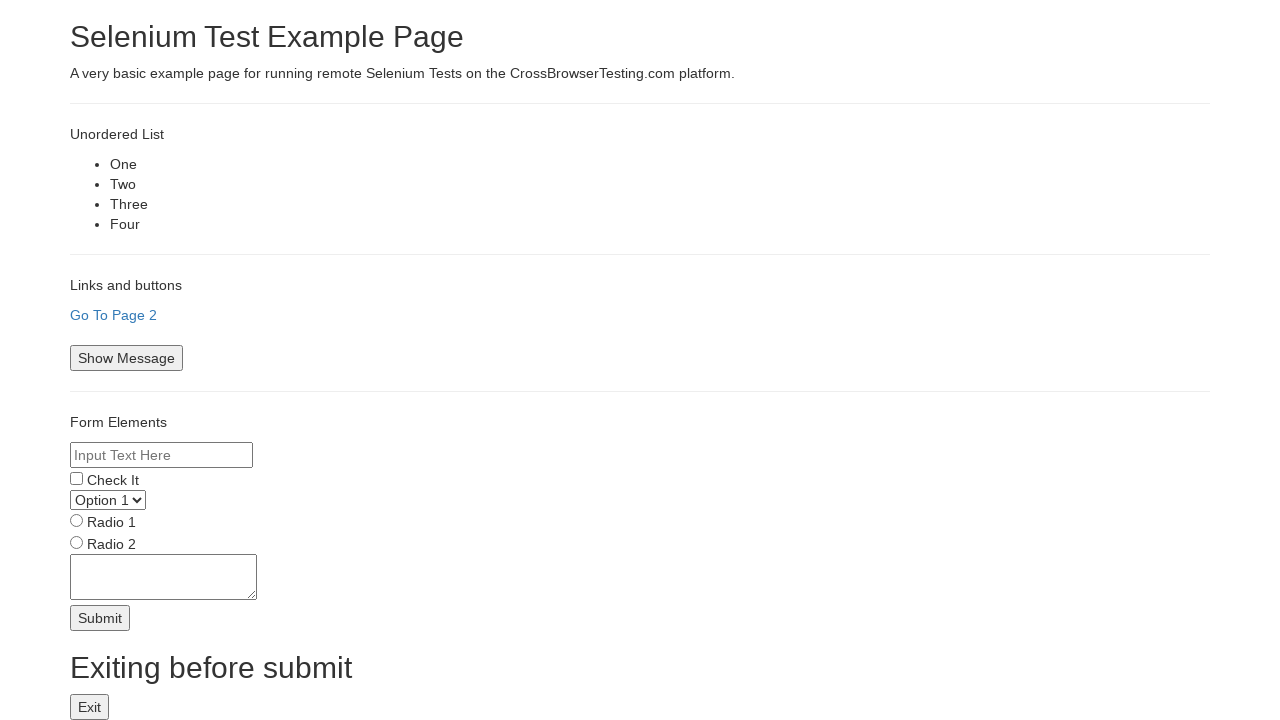

Verified page title is 'Selenium Test Example Page'
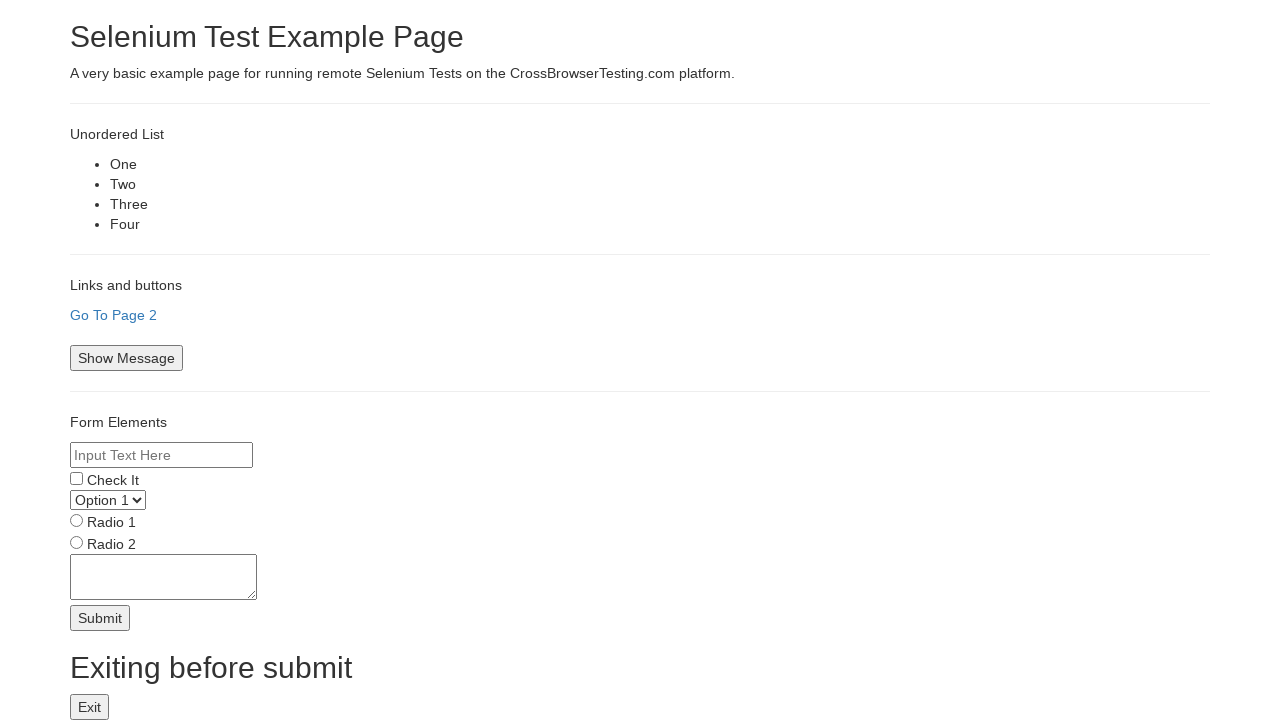

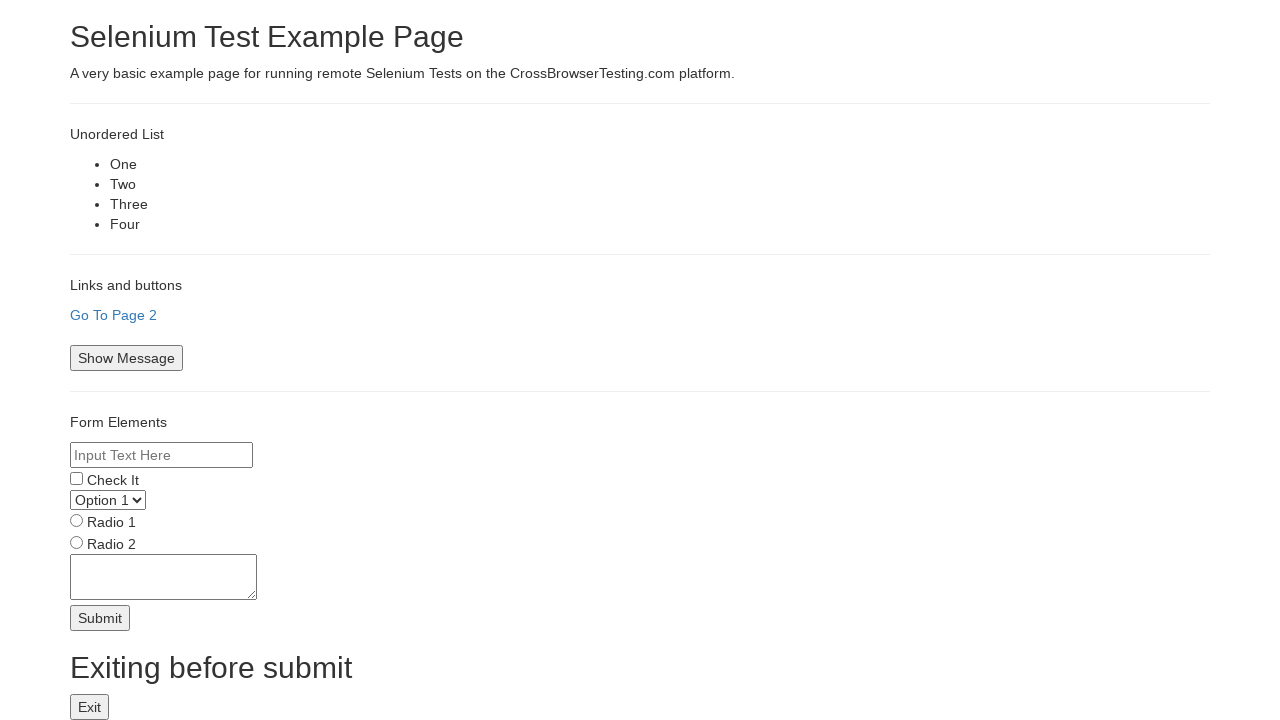